Tests a dropdown component on Semantic UI documentation by clicking to open the dropdown, pressing down arrow keys twice to navigate options, and pressing Enter to select an option.

Starting URL: https://semantic-ui.com/modules/dropdown.html

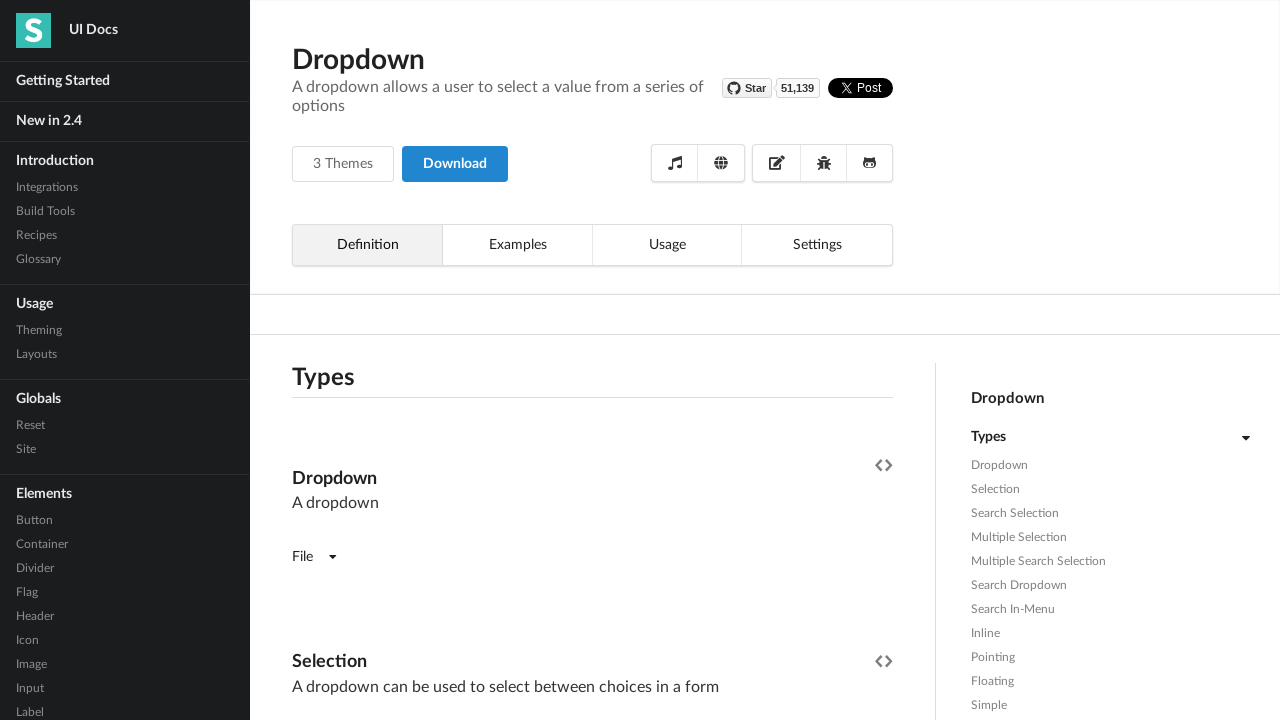

Clicked on the first dropdown element to open it at (314, 557) on (//*[@class='ui dropdown'])[1] >> nth=0
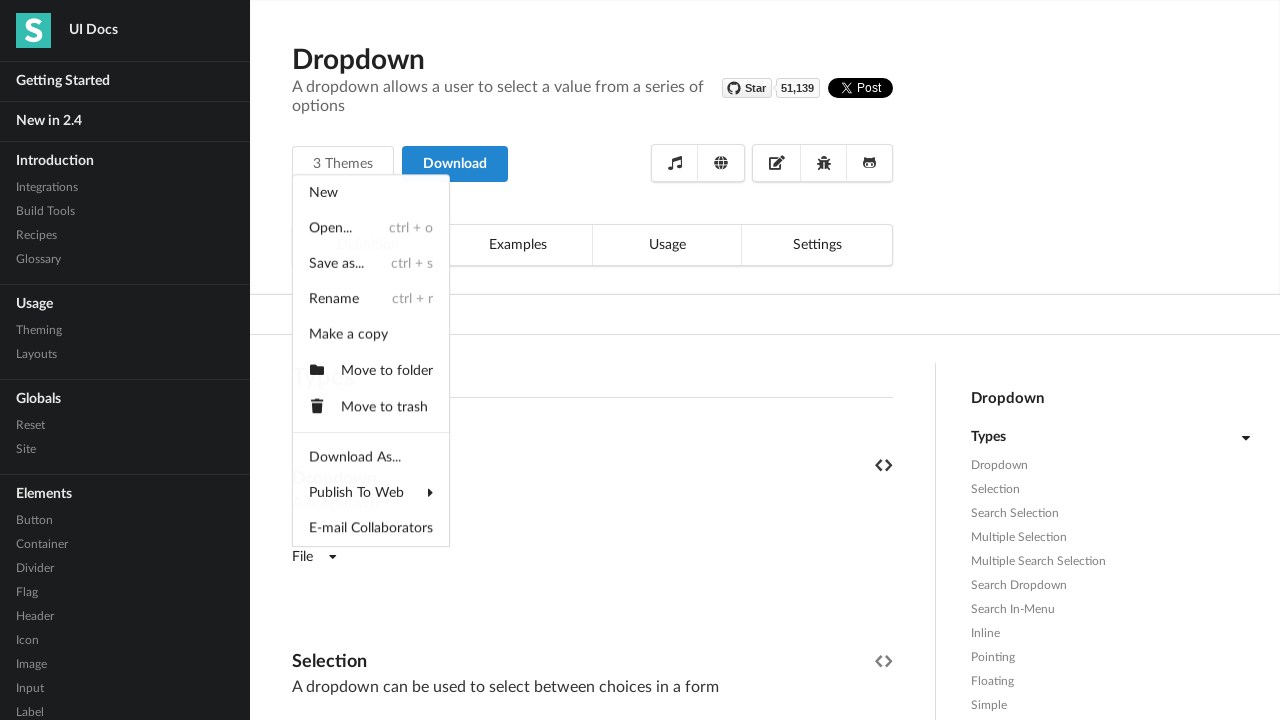

Waited 1 second for dropdown to open
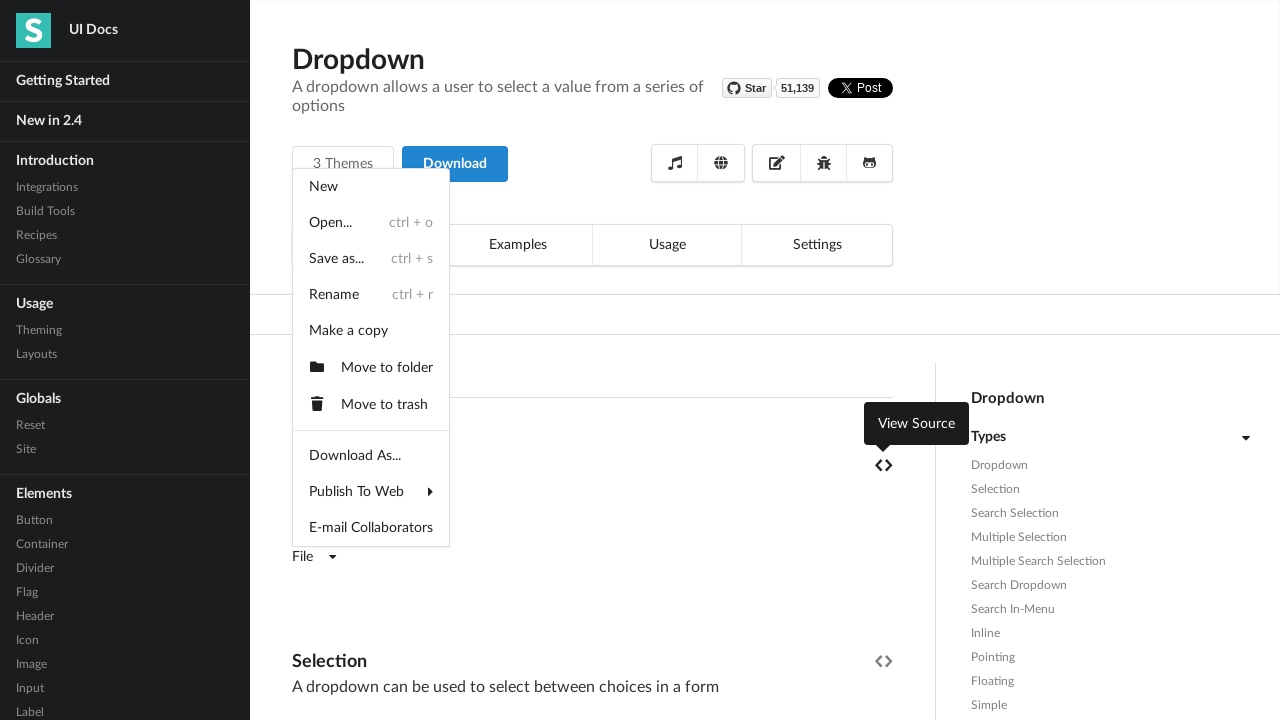

Pressed ArrowDown key to navigate to next option
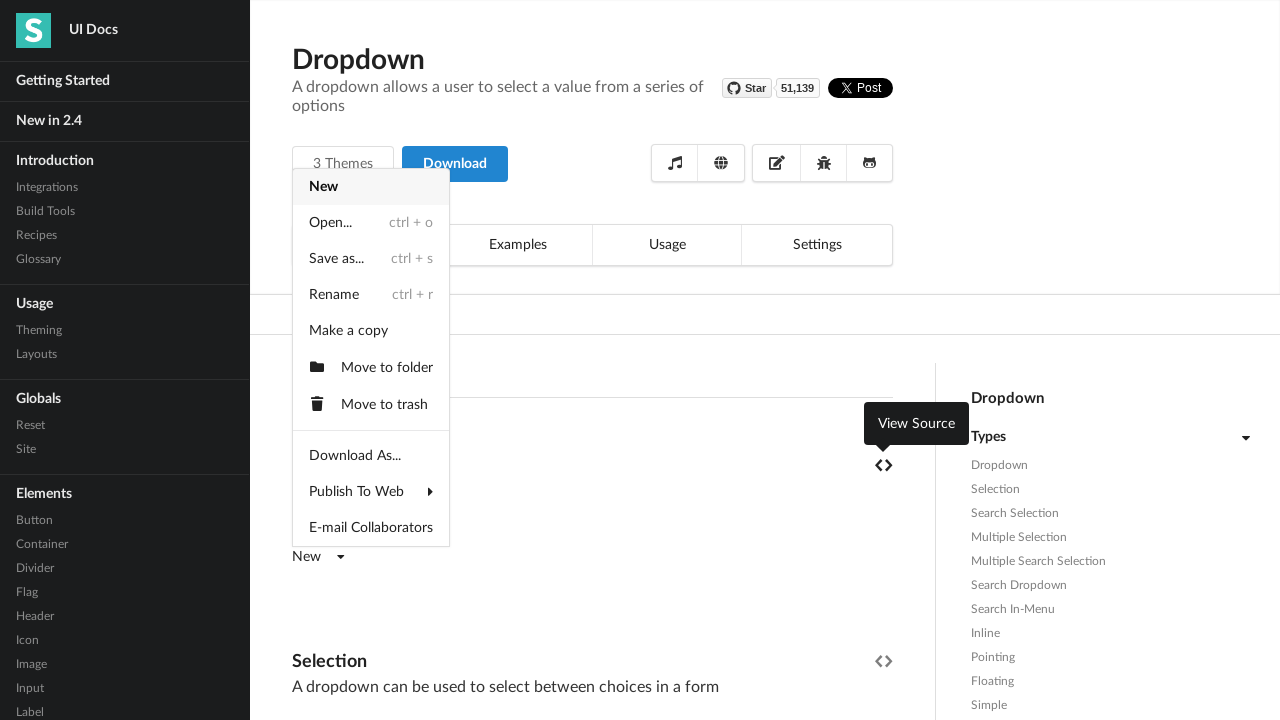

Waited 500ms for option navigation
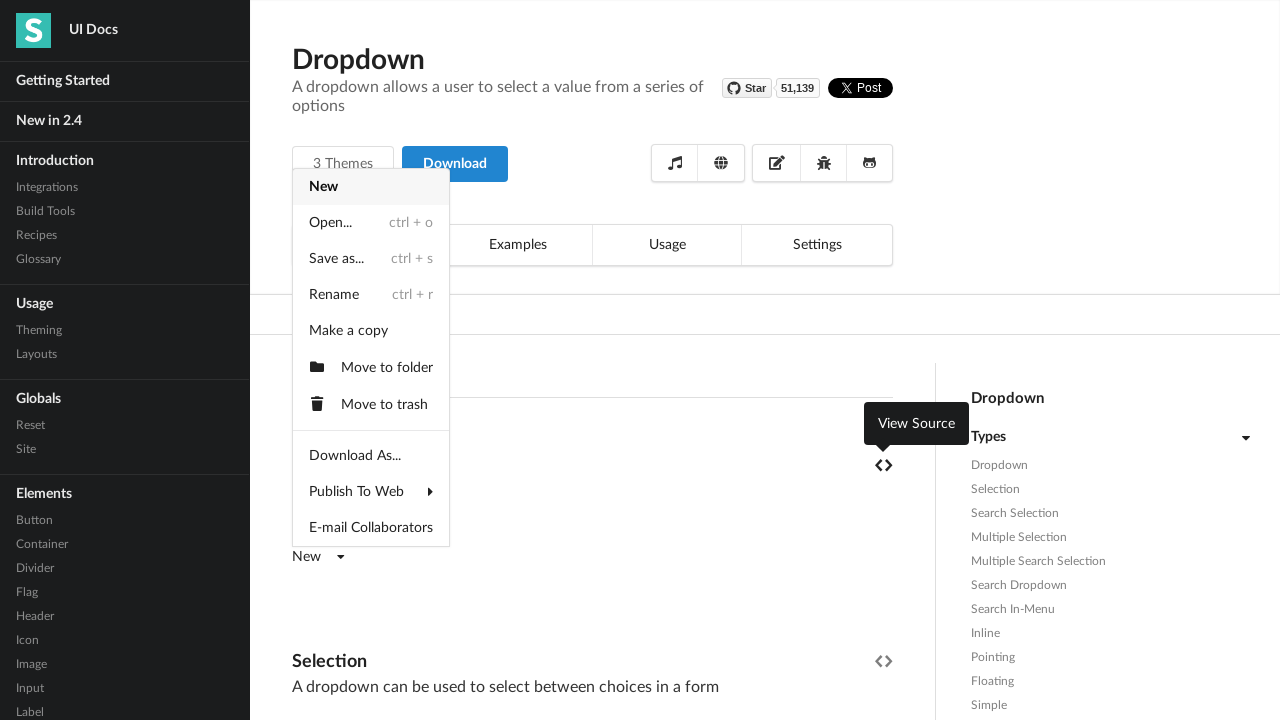

Pressed ArrowDown key again to navigate to second option
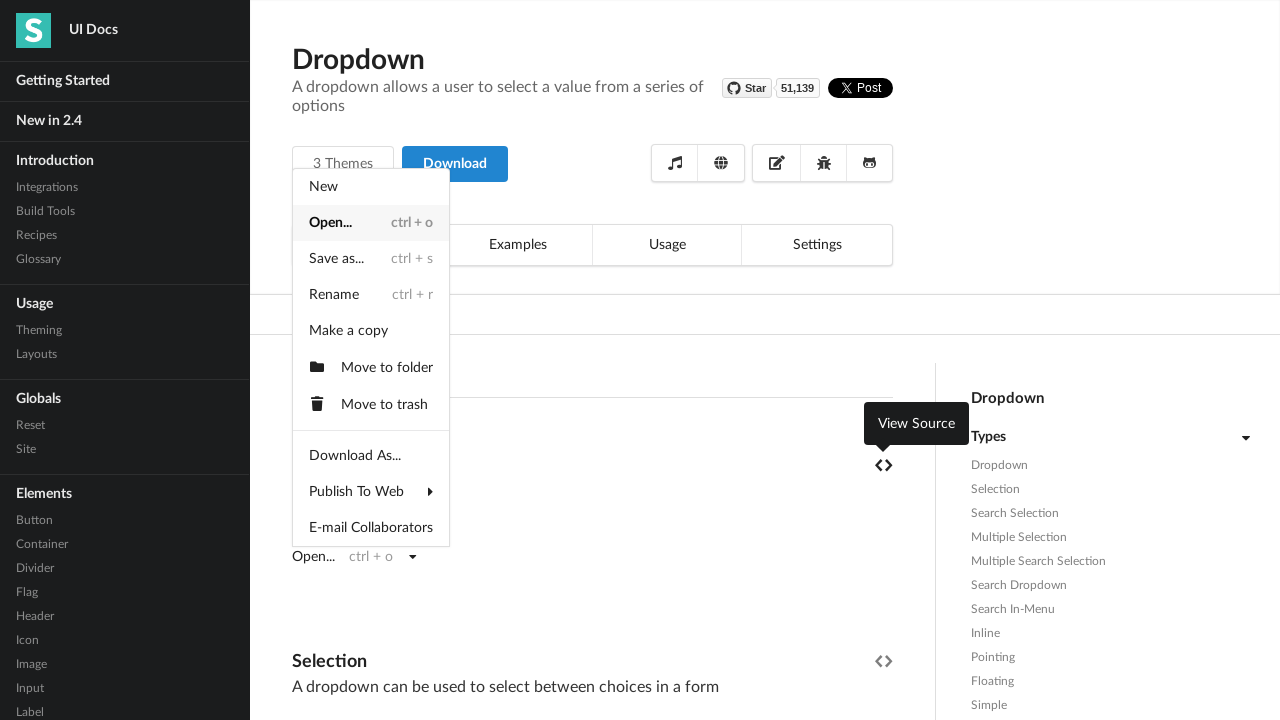

Waited 500ms for second option navigation
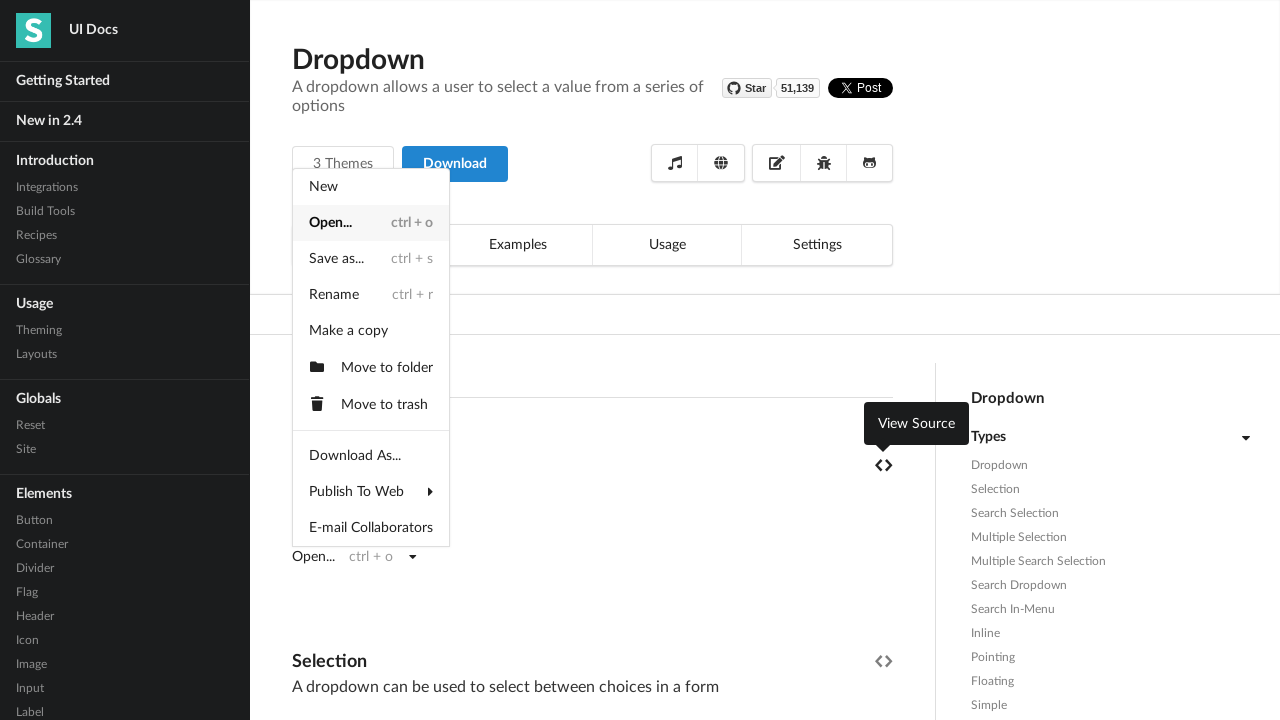

Pressed Enter key to select the highlighted dropdown option
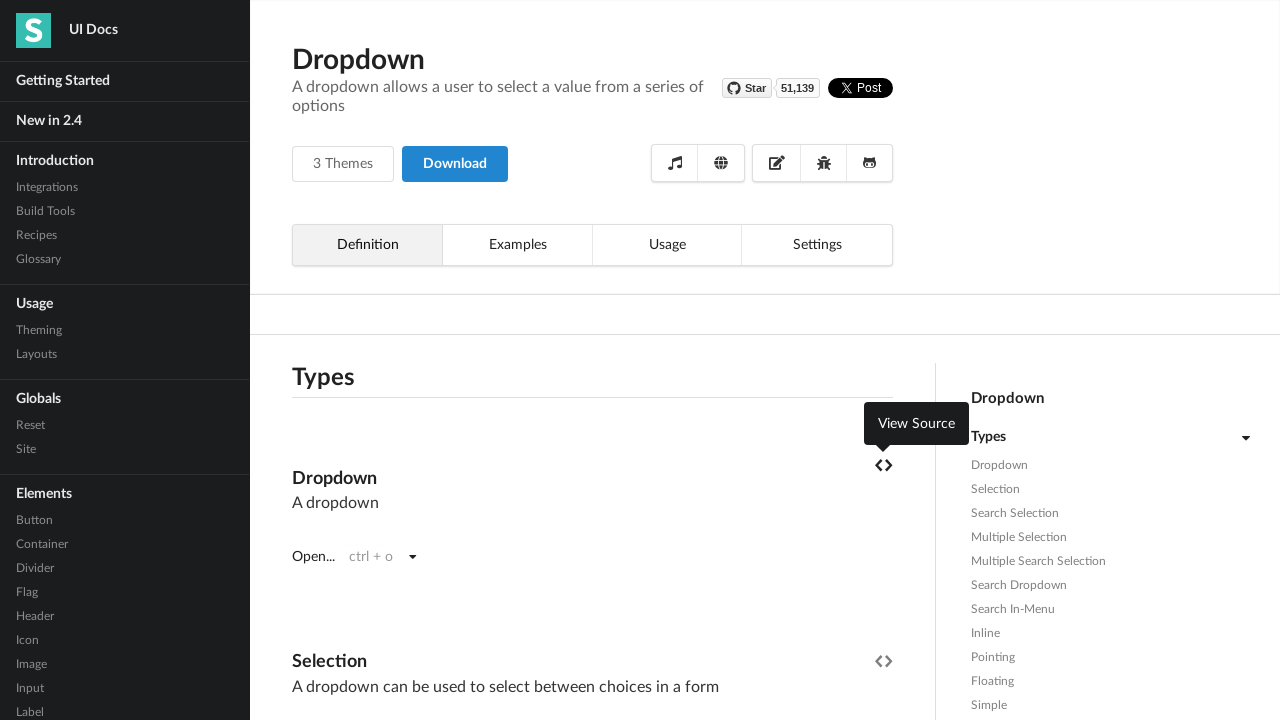

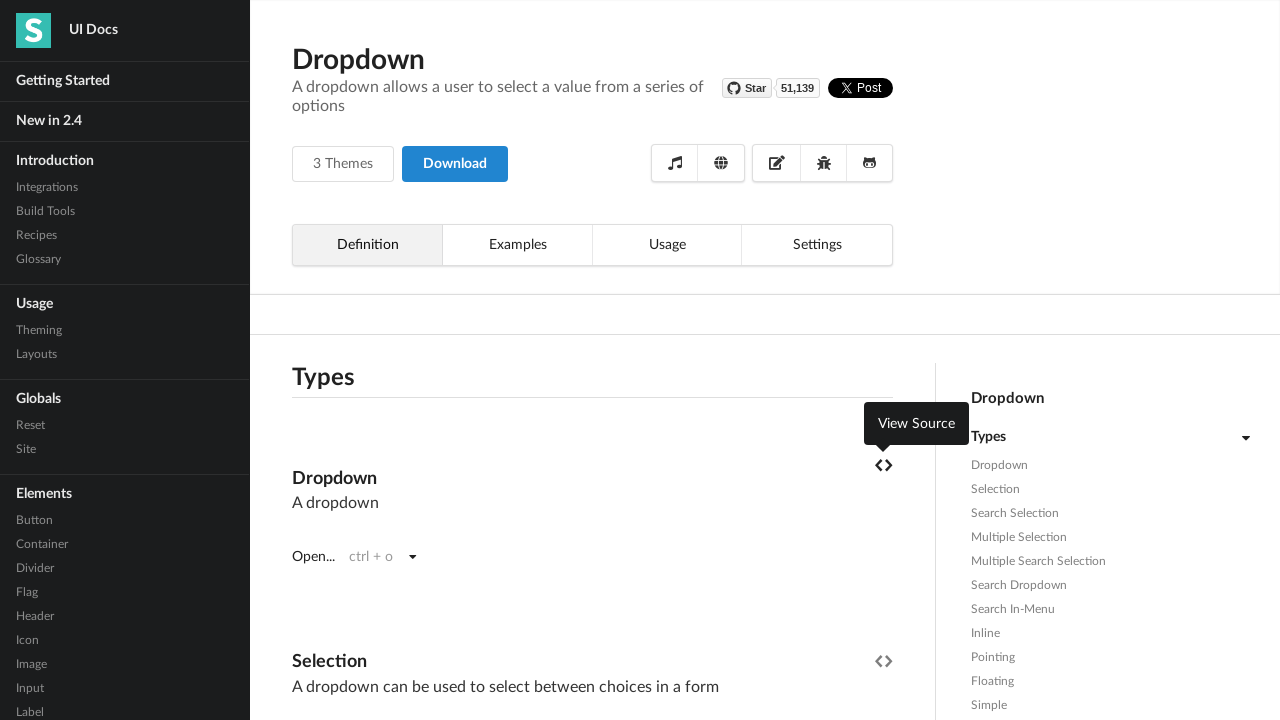